Navigates to Rahul Shetty Academy website and verifies the page loads correctly by checking the title and current URL.

Starting URL: https://rahulshettyacademy.com

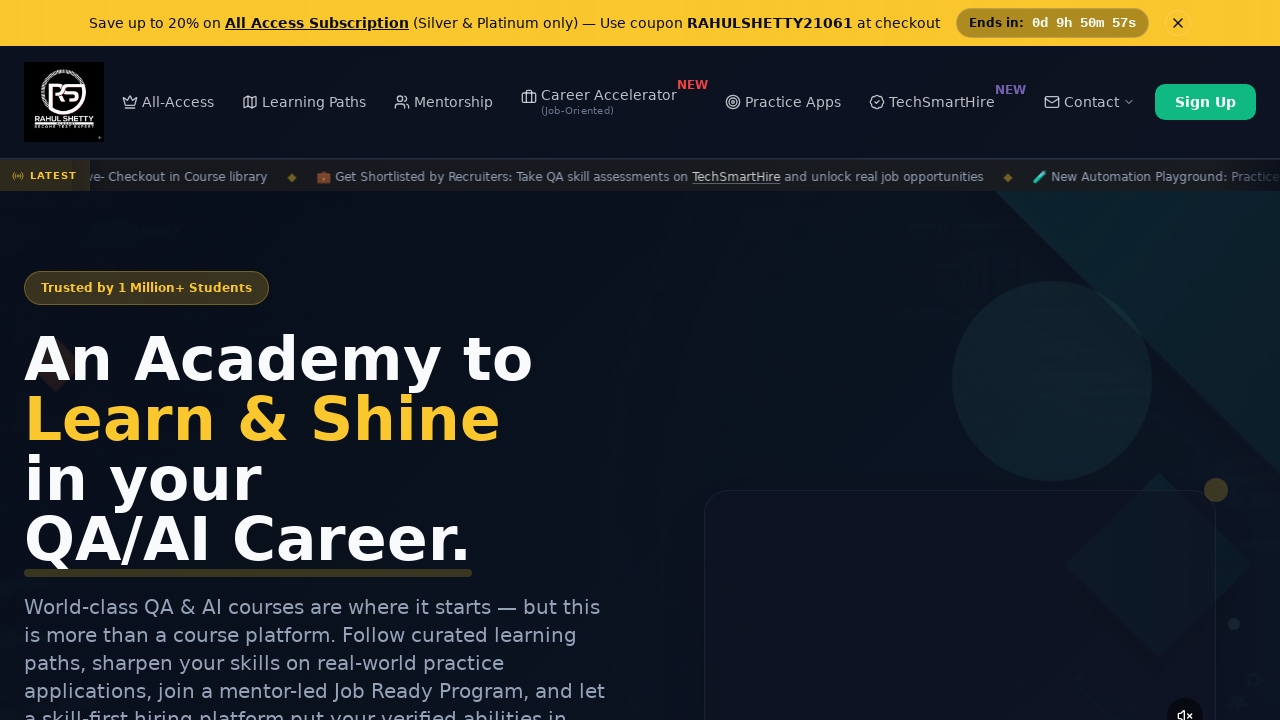

Waited for page to load (domcontentloaded state)
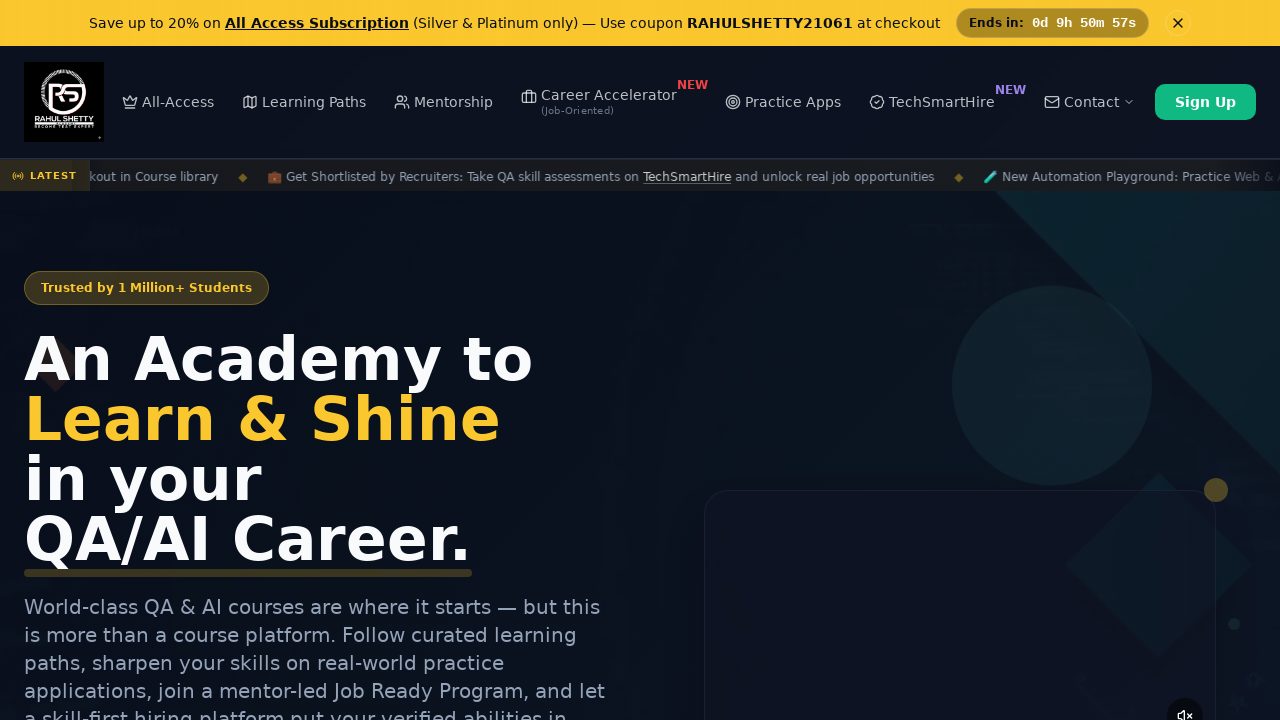

Retrieved page title: Rahul Shetty Academy | QA Automation, Playwright, AI Testing & Online Training
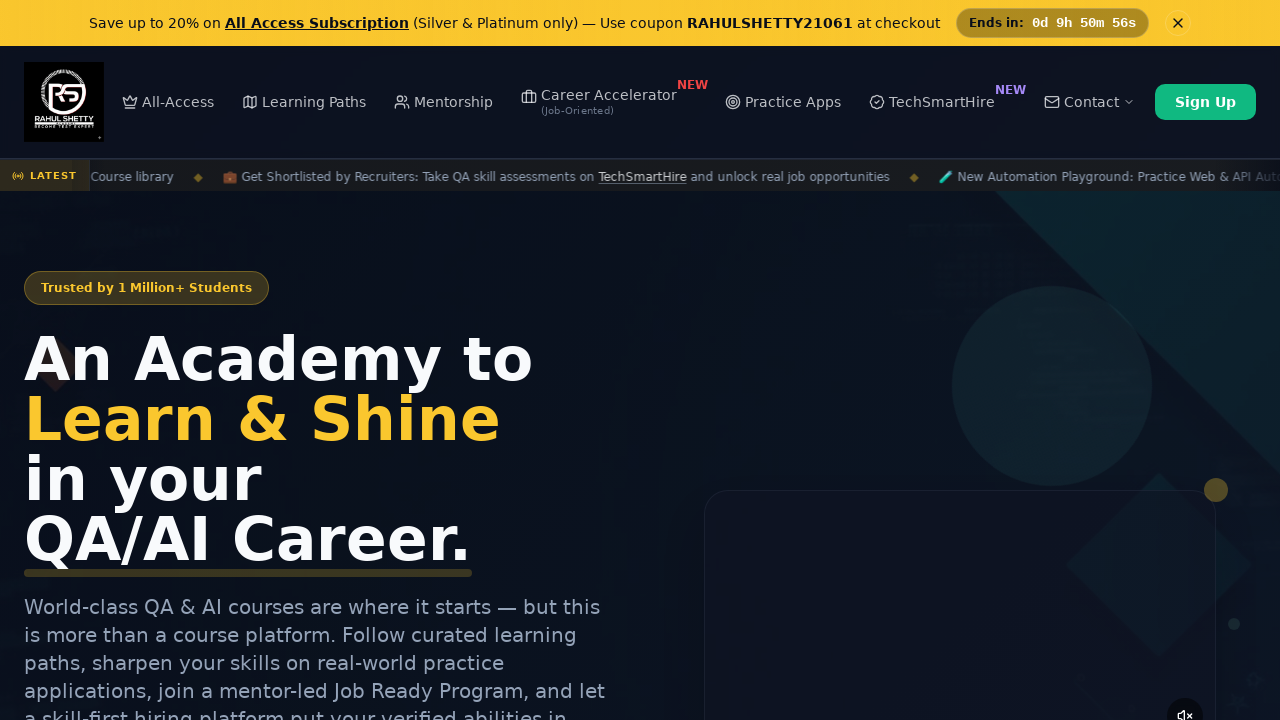

Retrieved current URL: https://rahulshettyacademy.com/
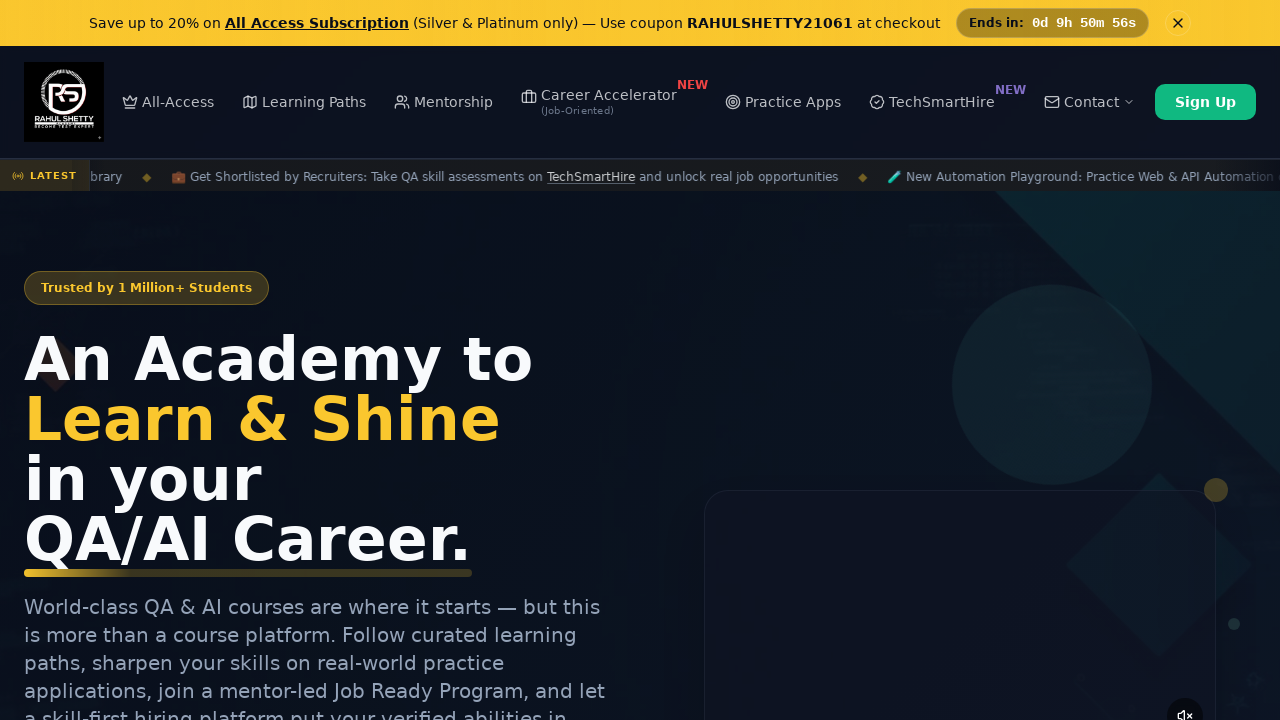

Web browser closed correctly
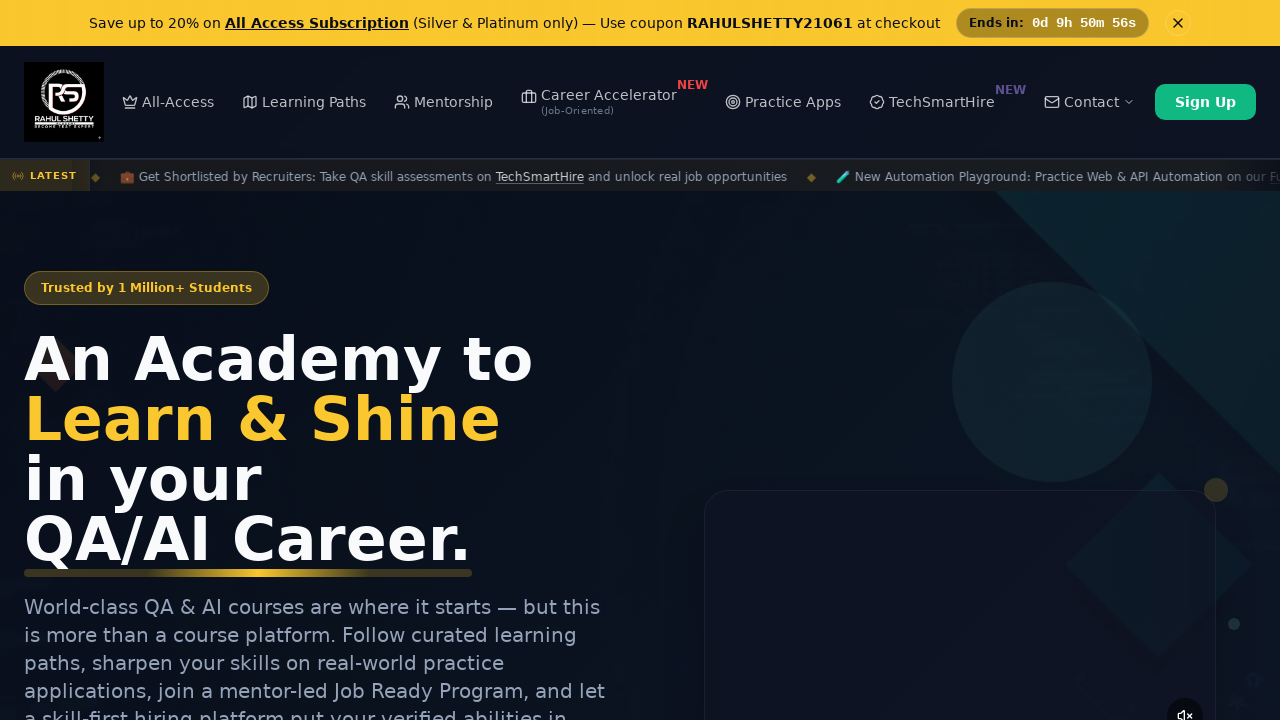

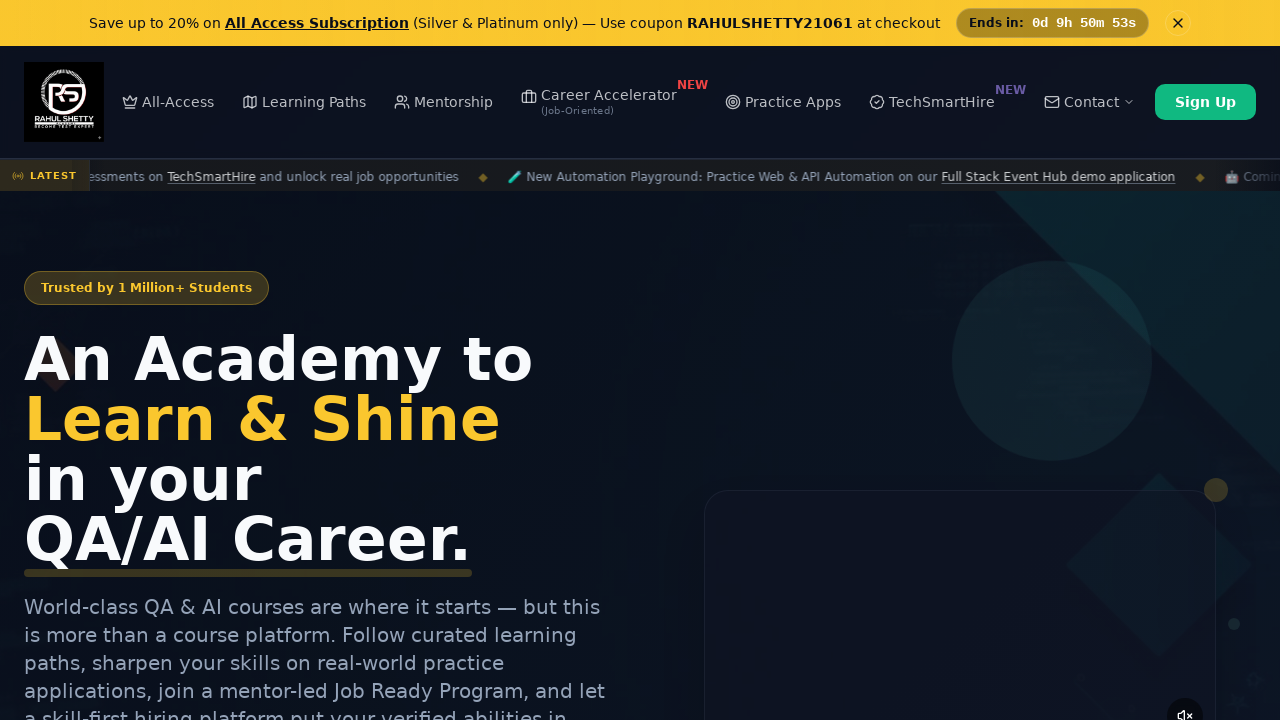